Navigates to a test automation practice page and verifies the presence of a Wikipedia widget element on the page

Starting URL: https://testautomationpractice.blogspot.com/

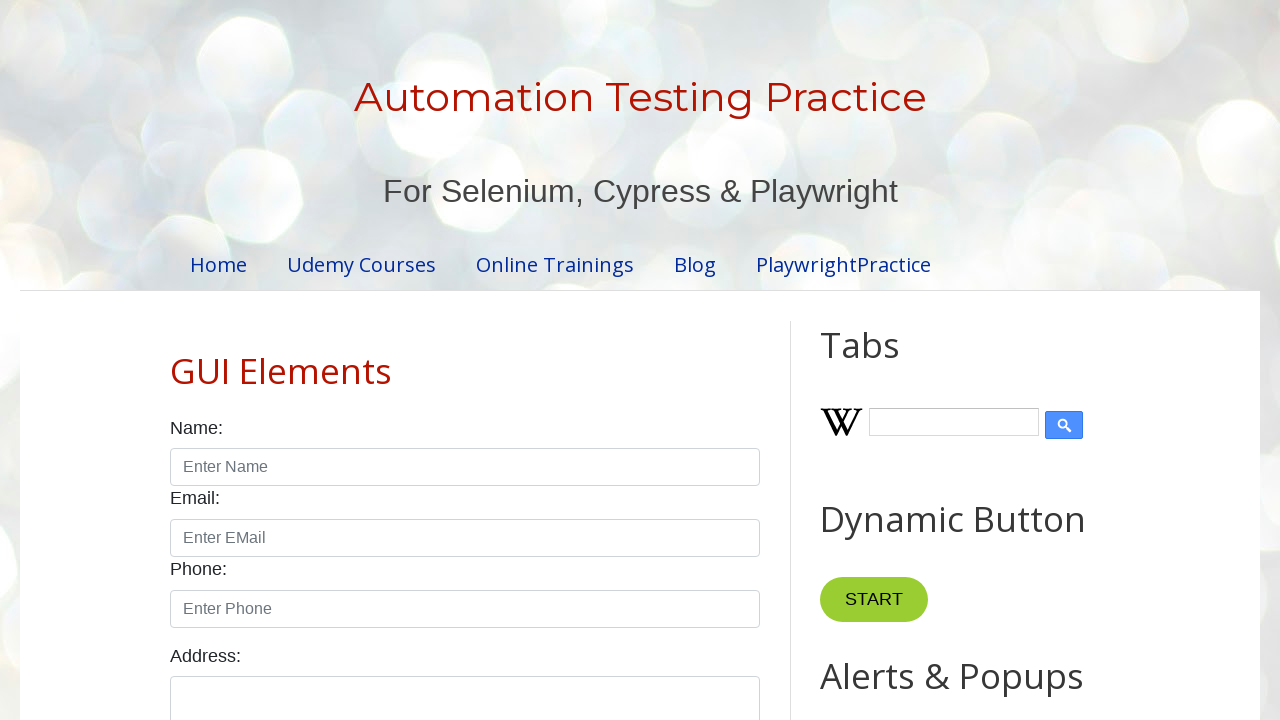

Navigated to test automation practice page
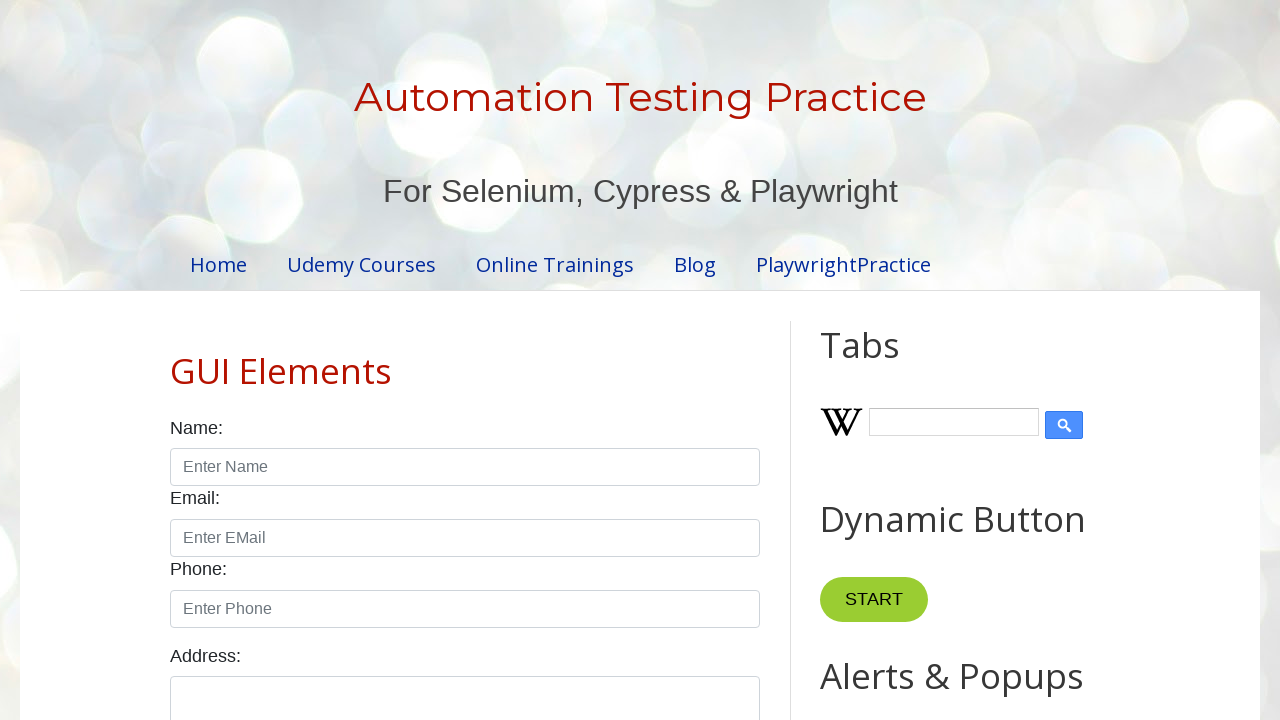

Wikipedia widget element is visible on the page
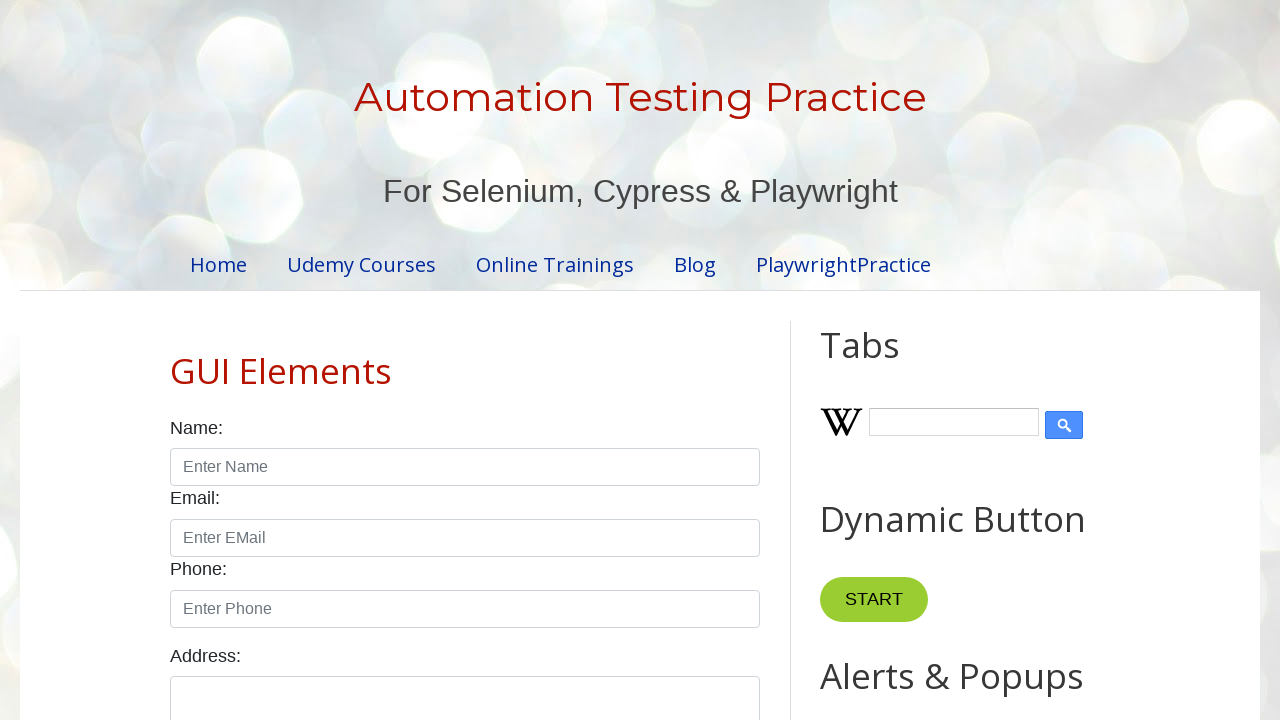

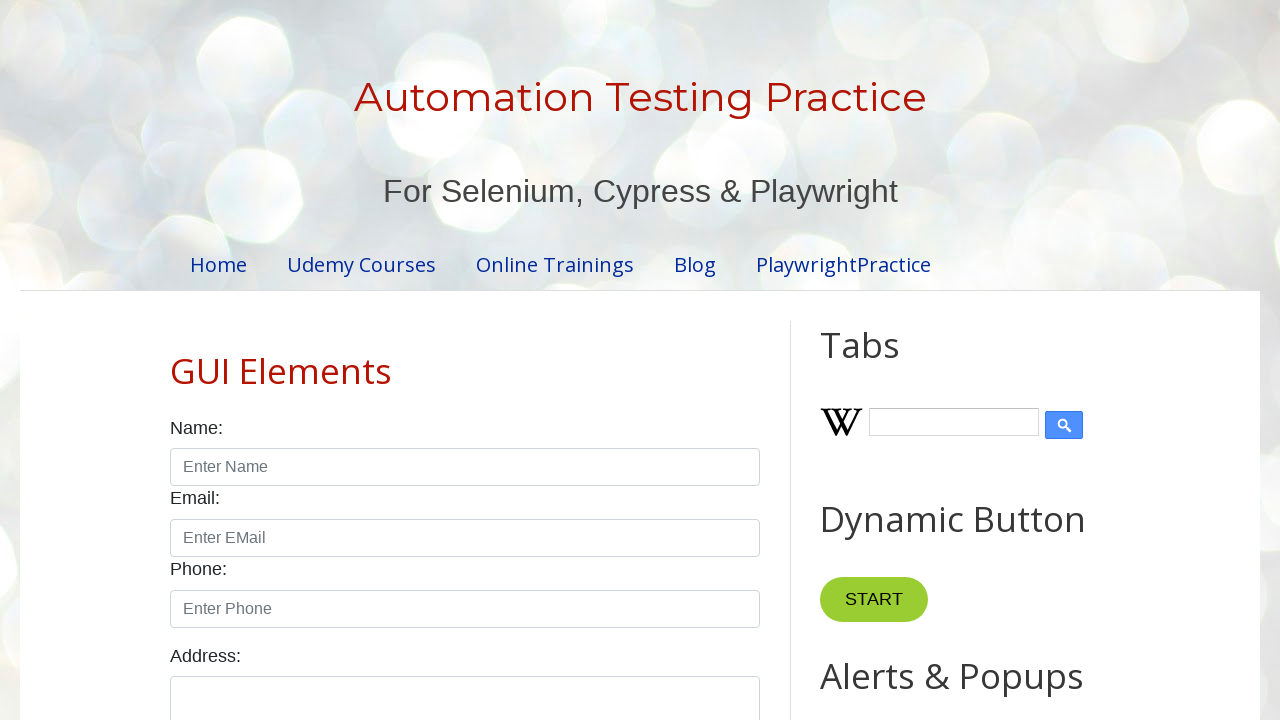